Tests the search filter functionality on a grocery offers page by searching for "Rice" and verifying that all displayed results contain the search term.

Starting URL: https://rahulshettyacademy.com/greenkart/#/offers

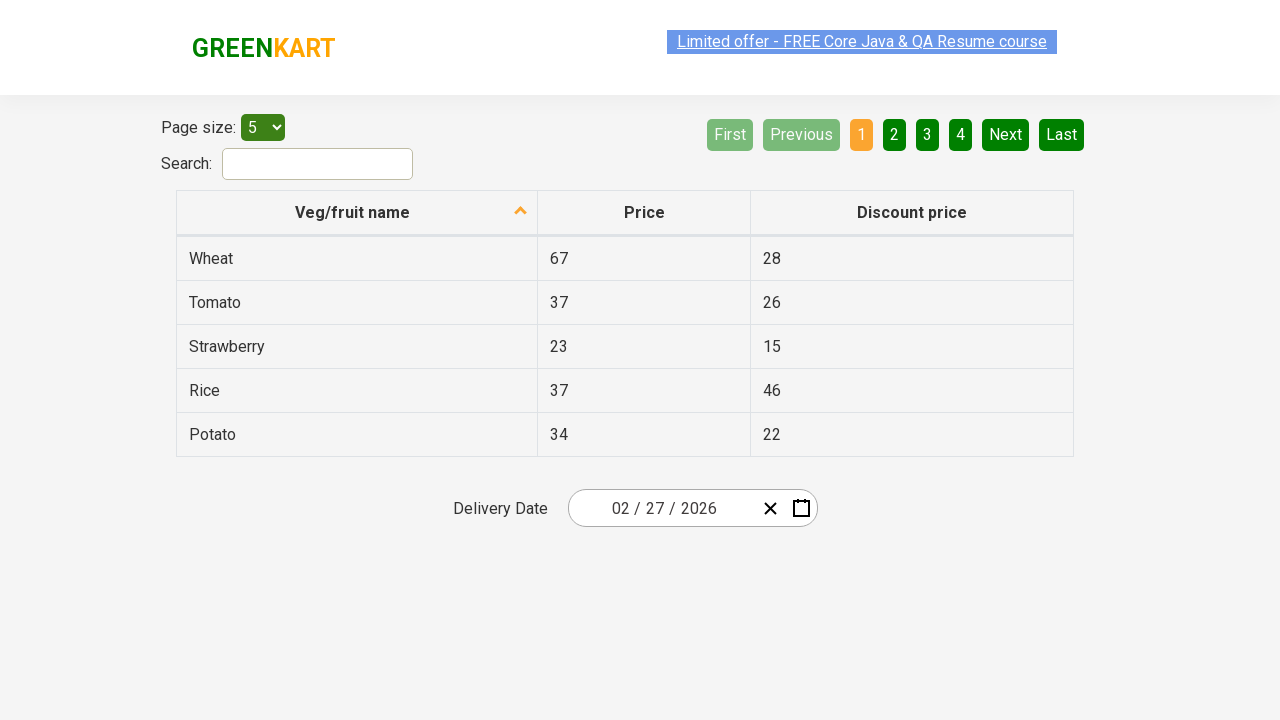

Filled search field with 'Rice' on #search-field
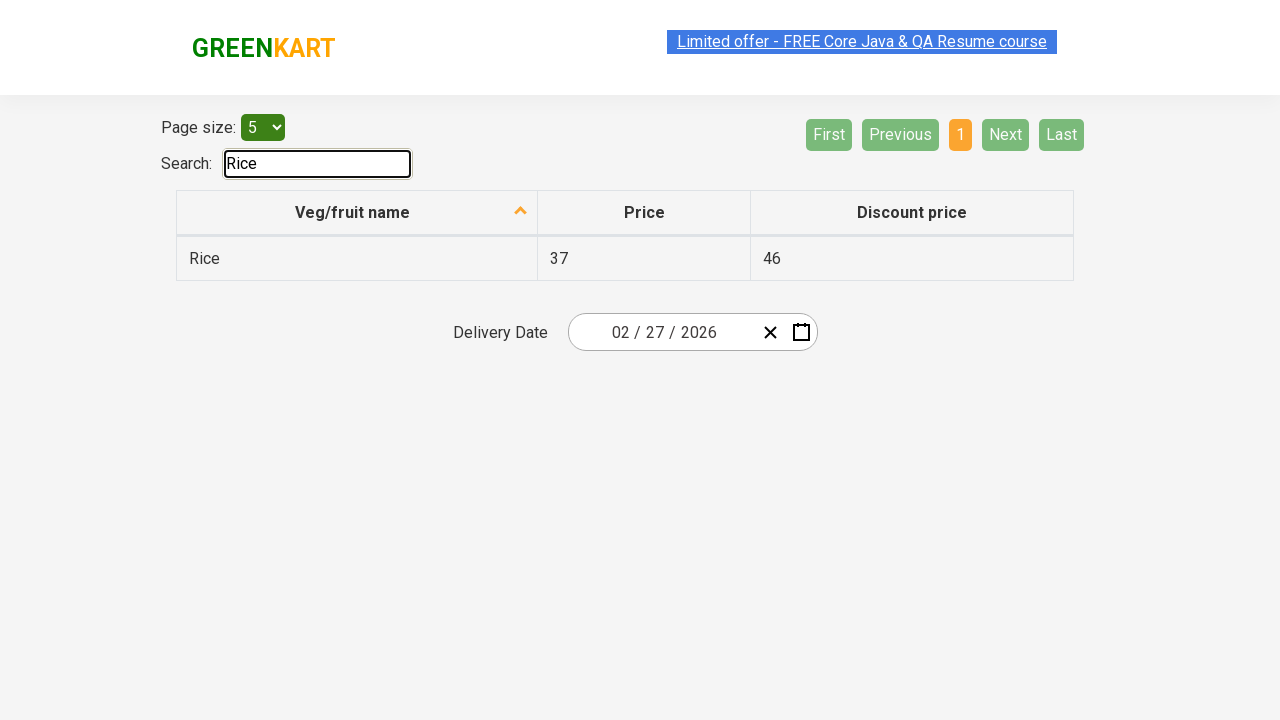

Waited 500ms for filter to apply
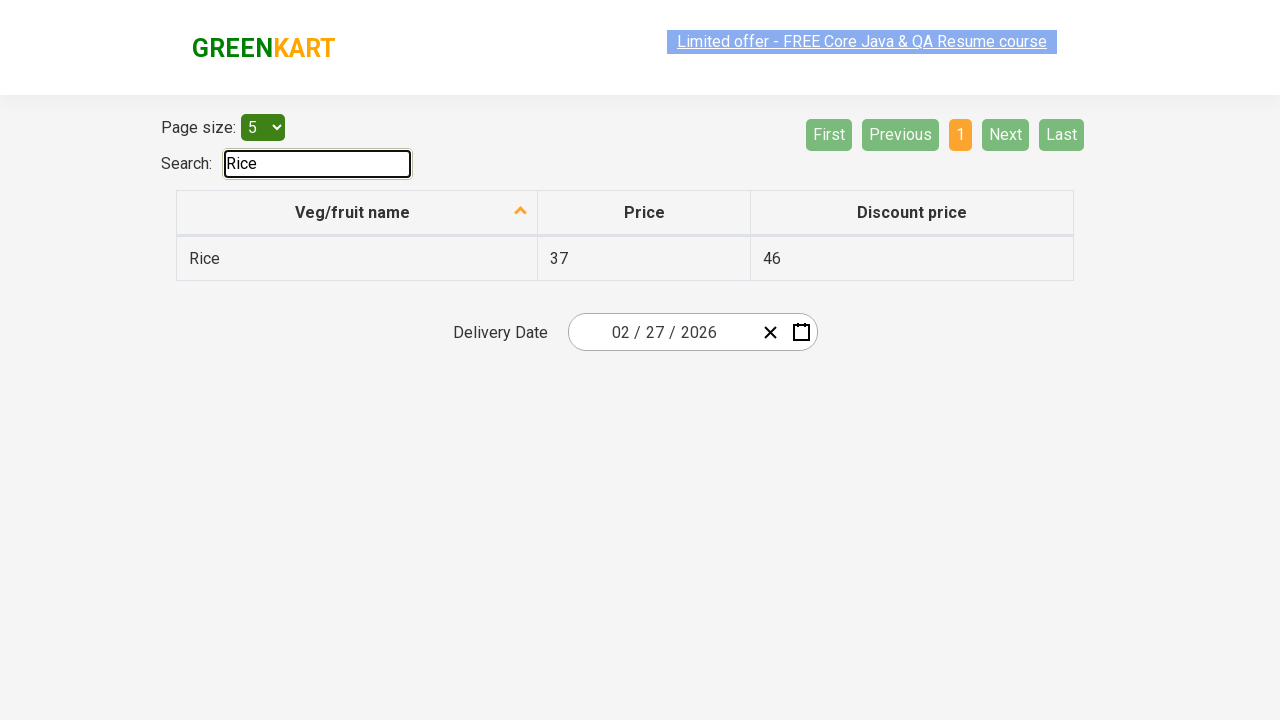

Verified that filtered results table loaded
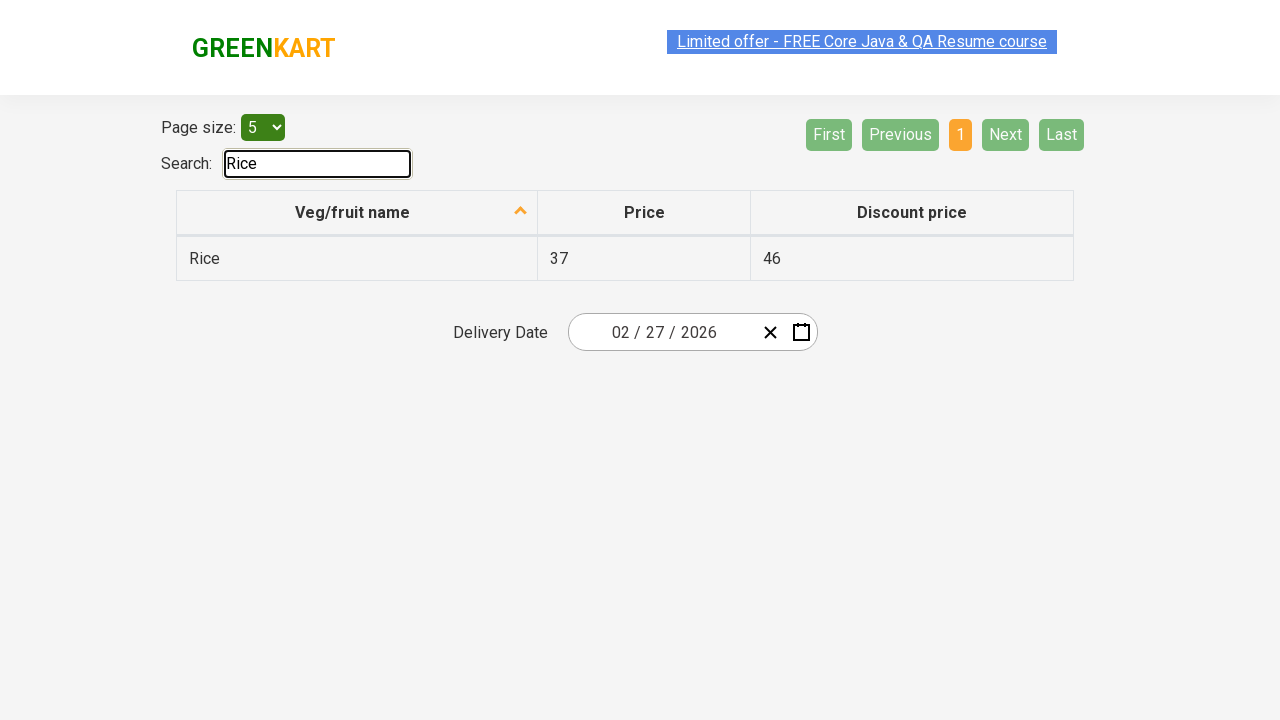

Retrieved all vegetable name cells from filtered results
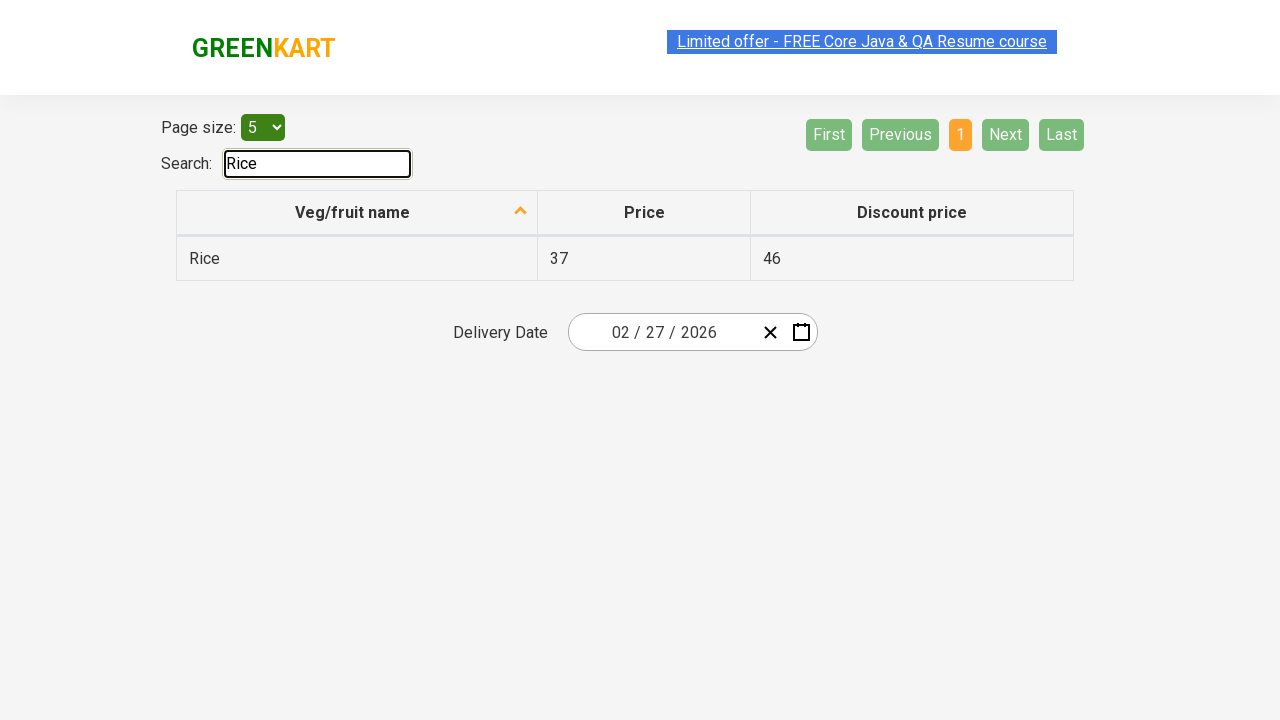

Verified that 'Rice' contains 'Rice'
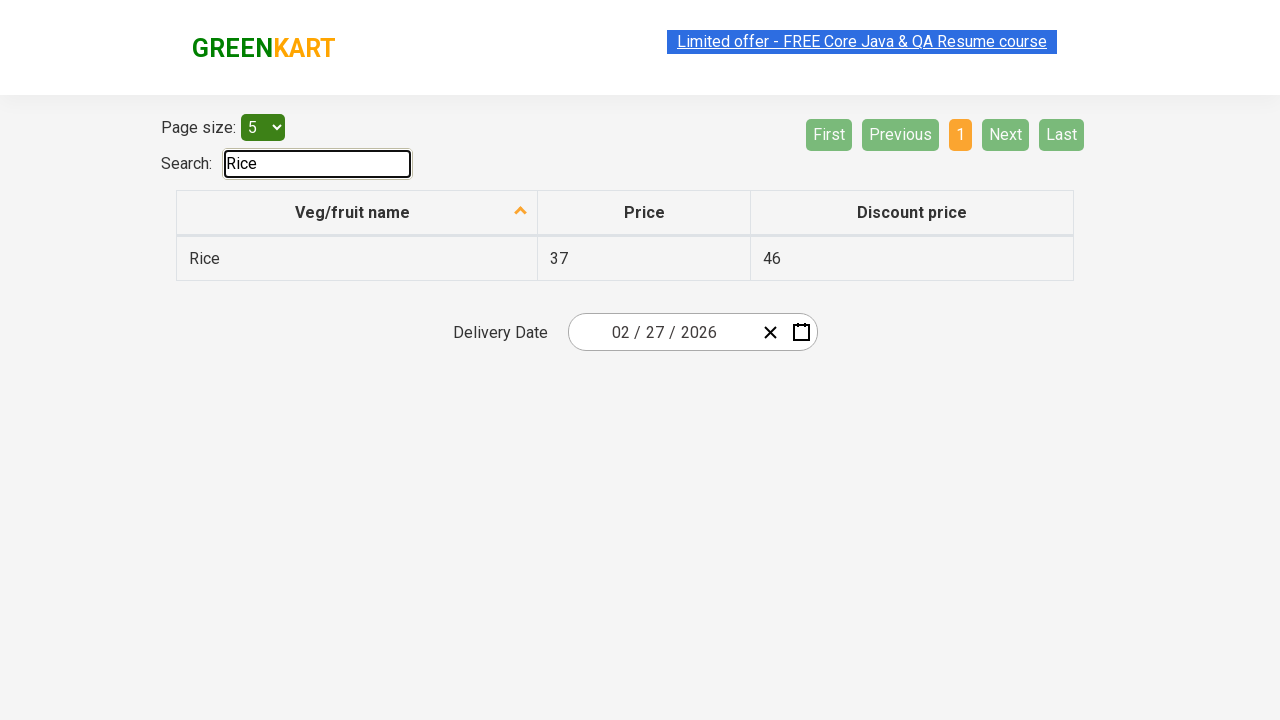

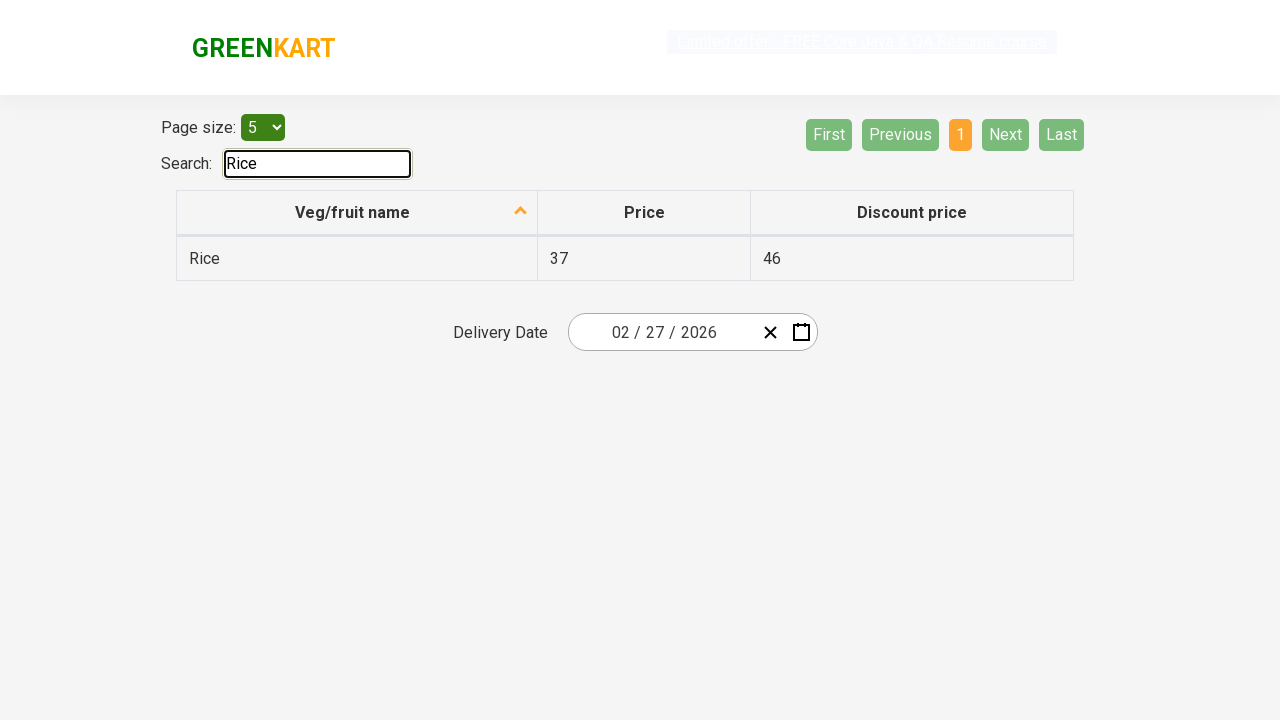